Tests dynamic content loading by clicking a start button and verifying that hidden text becomes visible after loading completes

Starting URL: https://the-internet.herokuapp.com/dynamic_loading/1

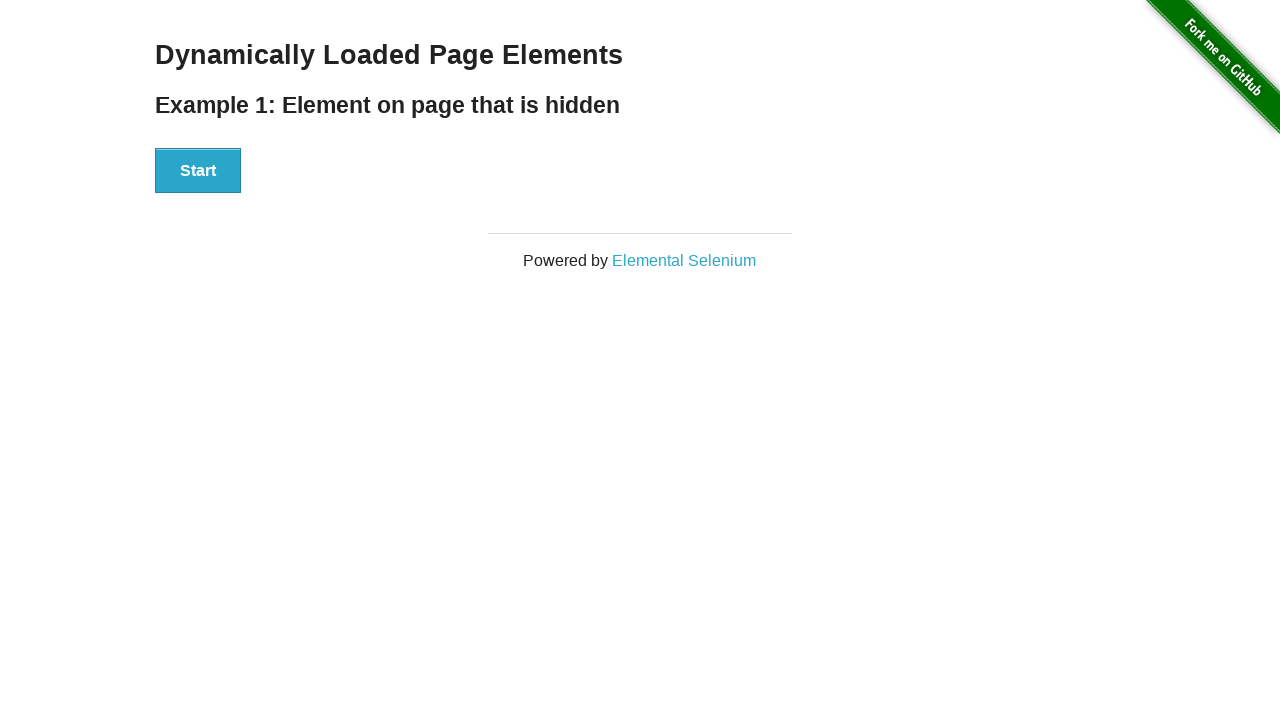

Clicked start button to trigger dynamic loading at (198, 171) on #start>button
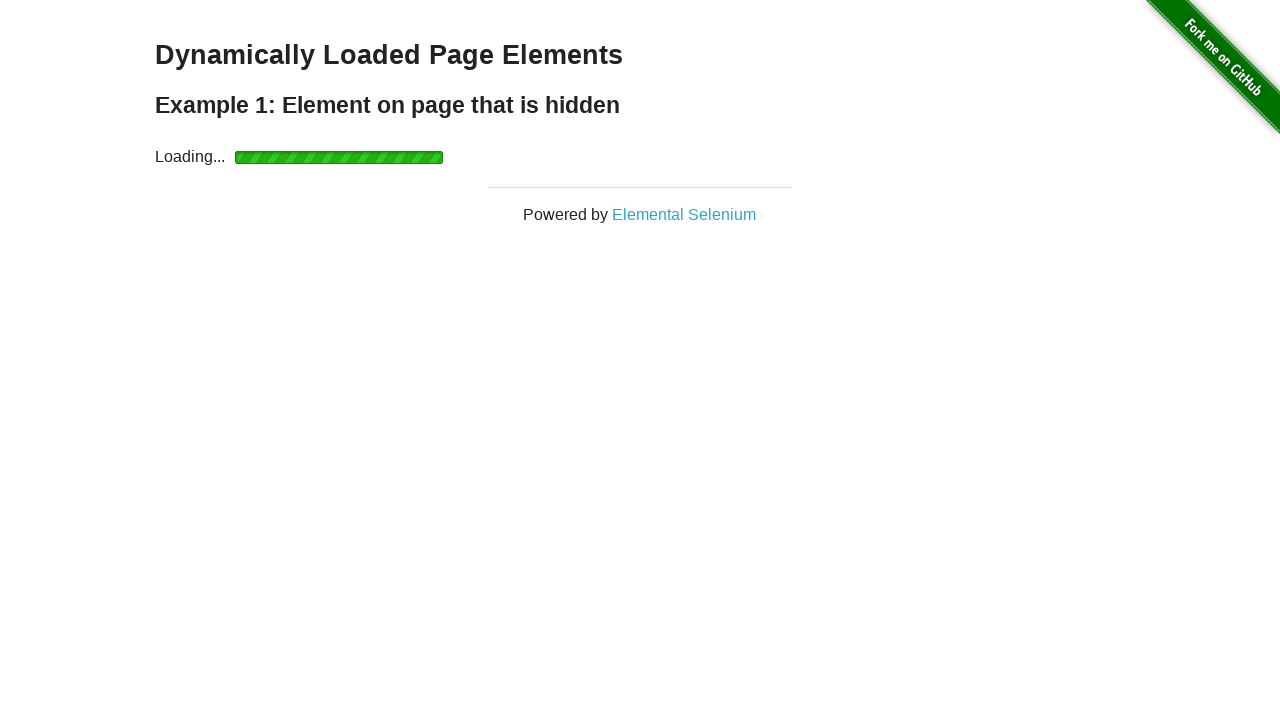

Waited for hidden text to become visible after loading completed
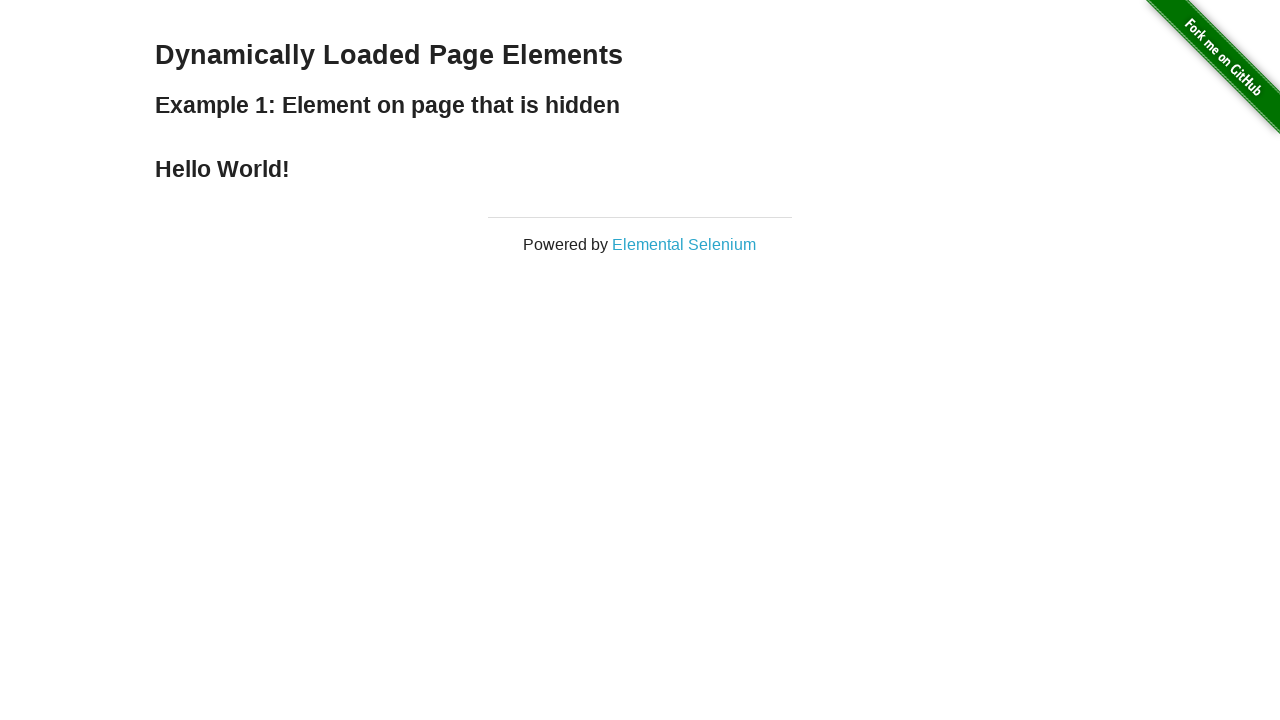

Located the text element that should now be visible
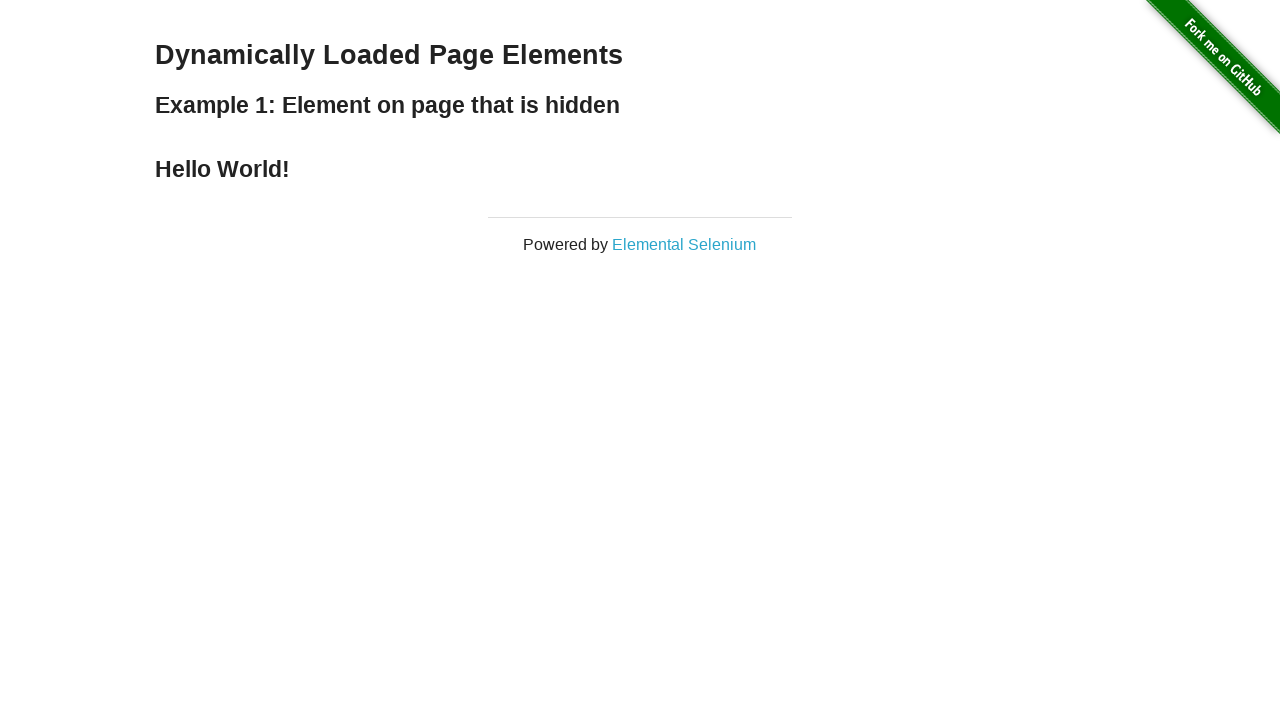

Verified that the text is now displayed and visible
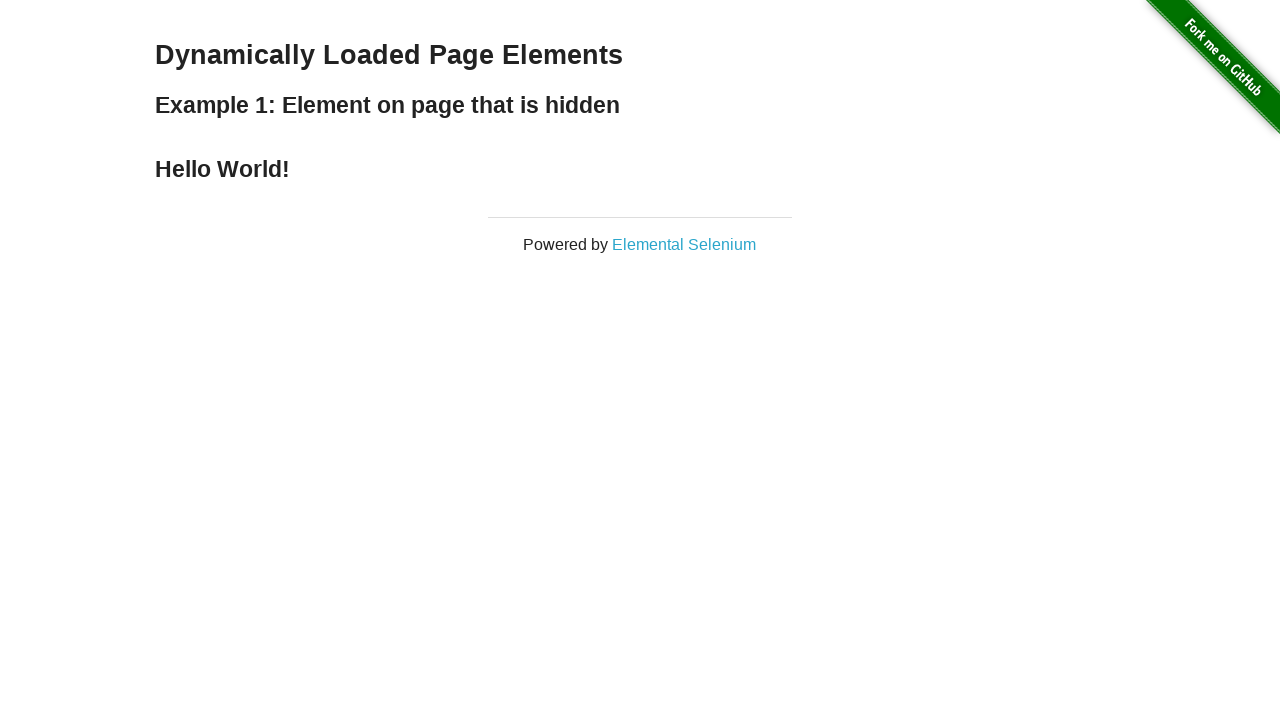

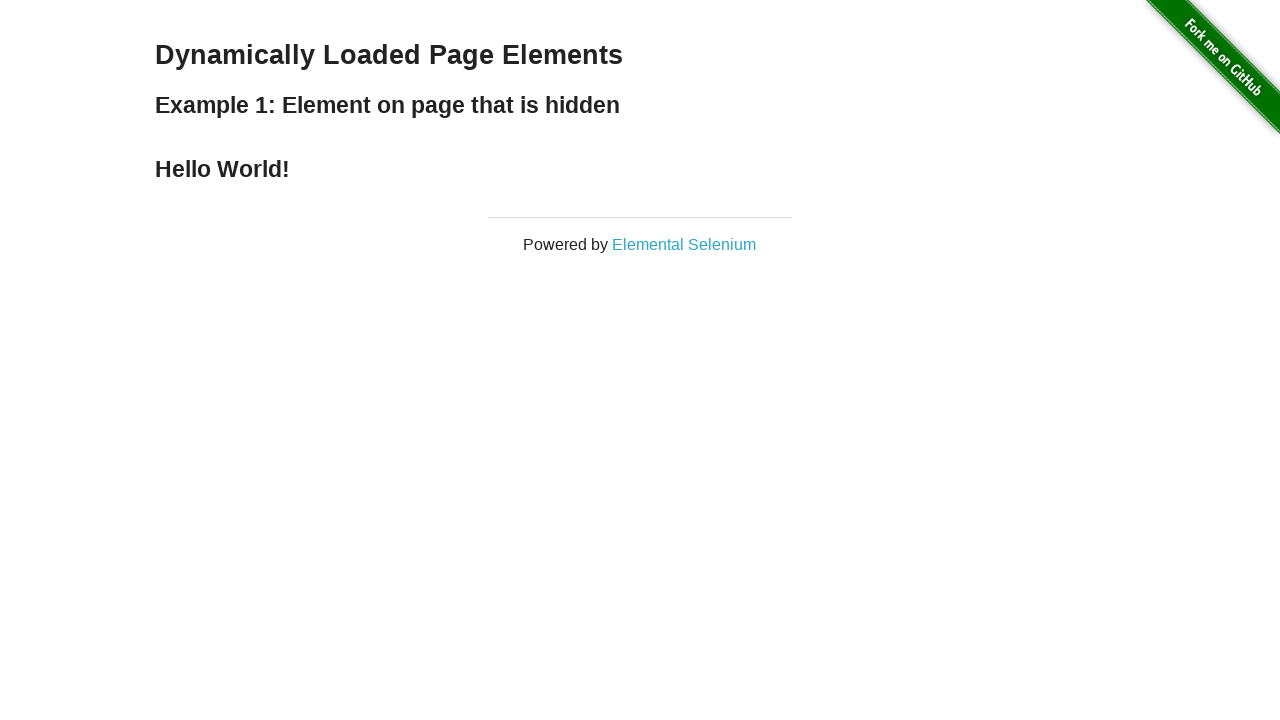